Tests carousel banner navigation by clicking the right arrow control and verifying the slide changes

Starting URL: https://adoring-pasteur-3ae17d.netlify.app/index.html

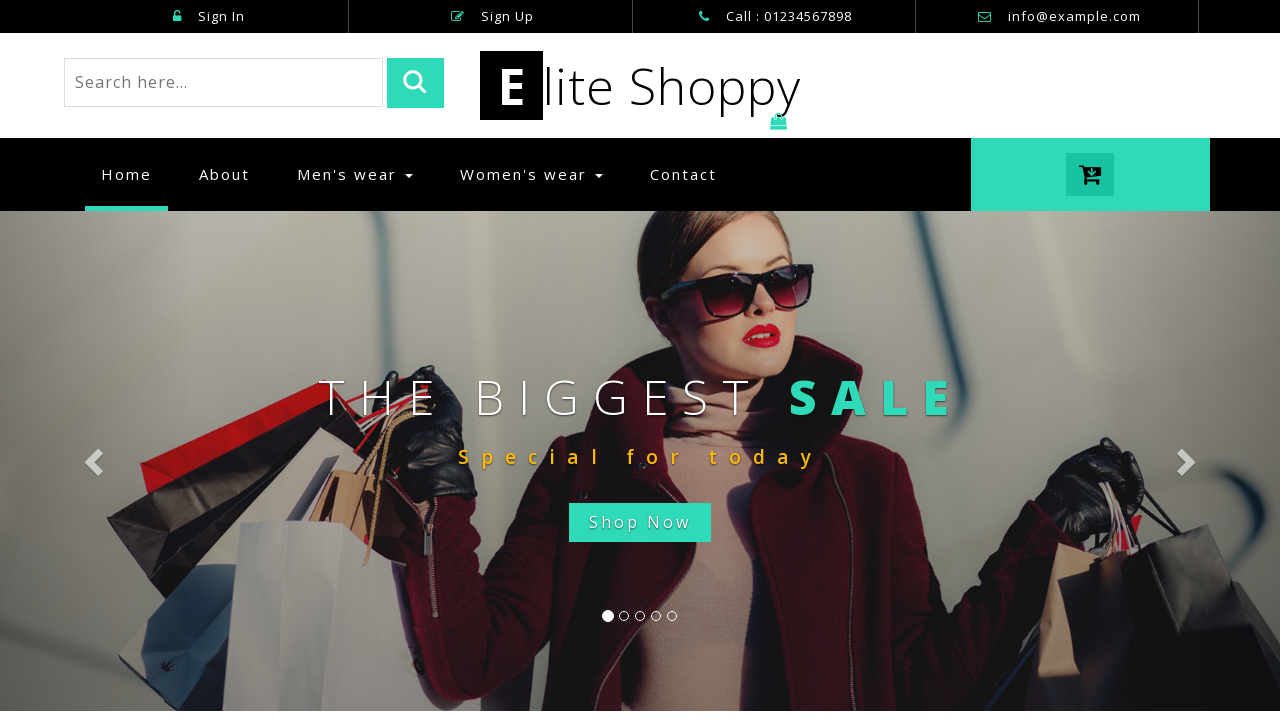

Retrieved initial carousel slide caption
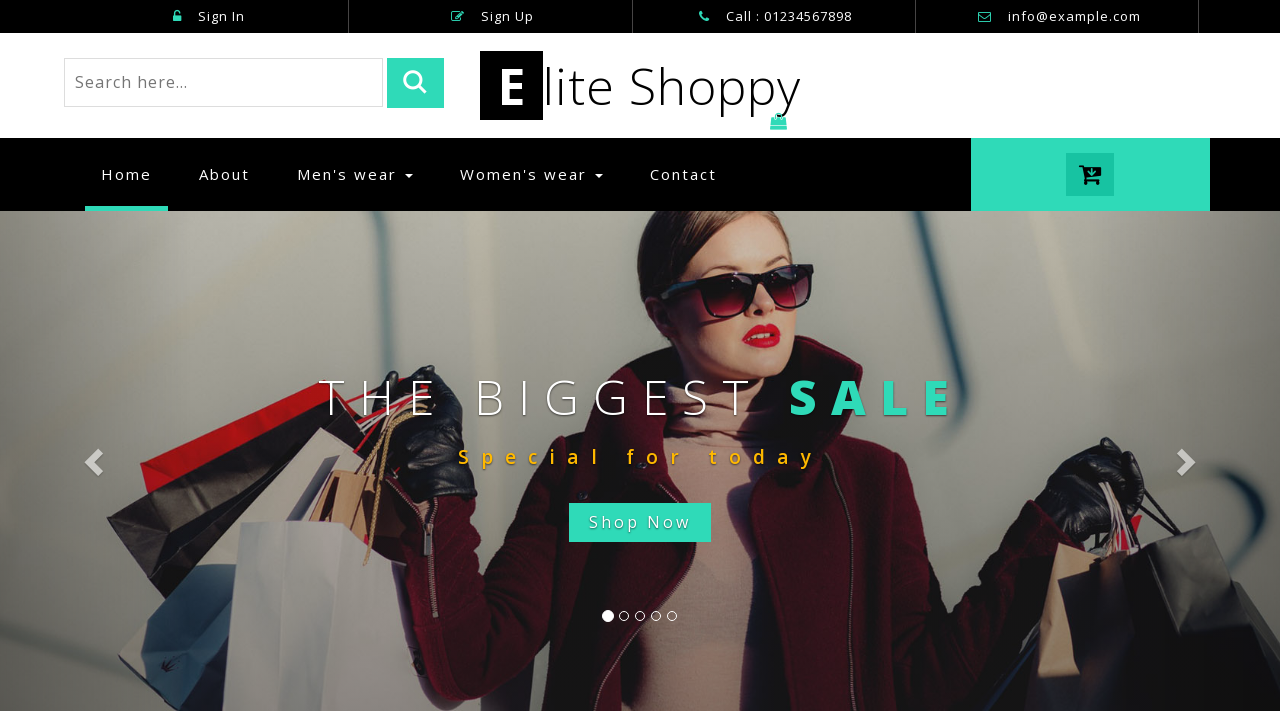

Clicked right arrow on carousel banner to navigate to next slide at (1184, 461) on a.right.carousel-control
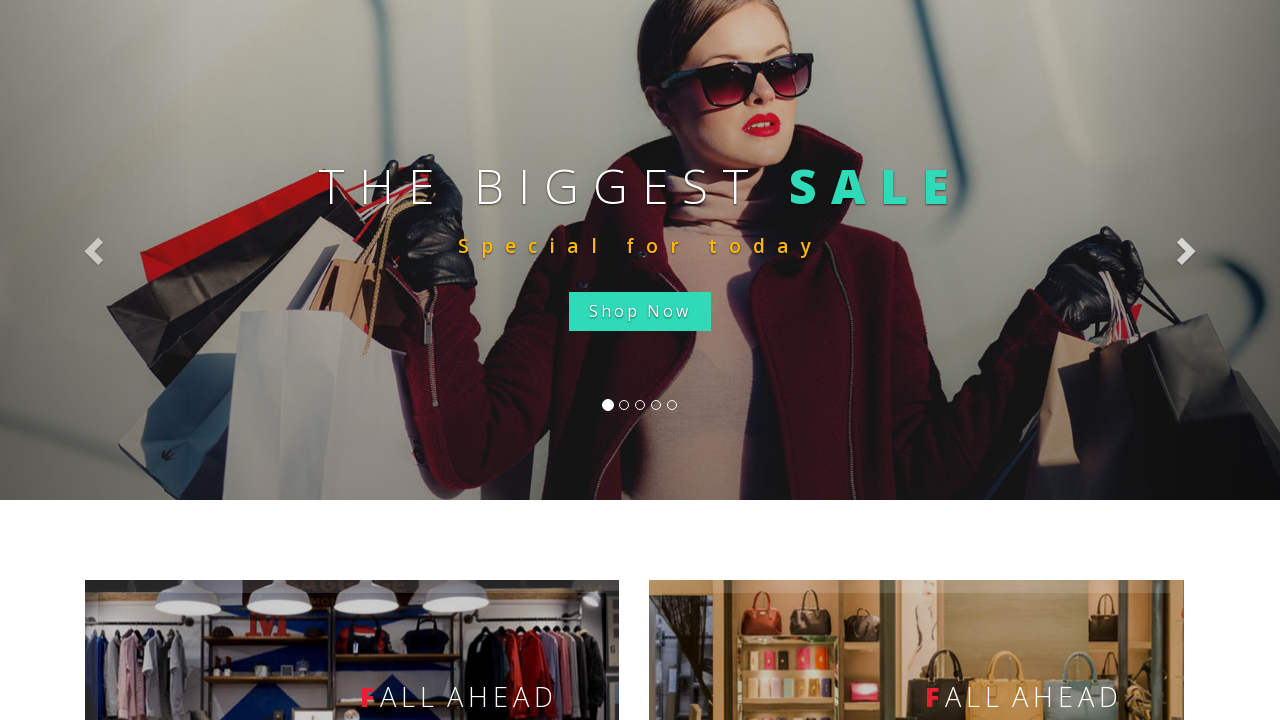

Waited for carousel slide transition animation to complete
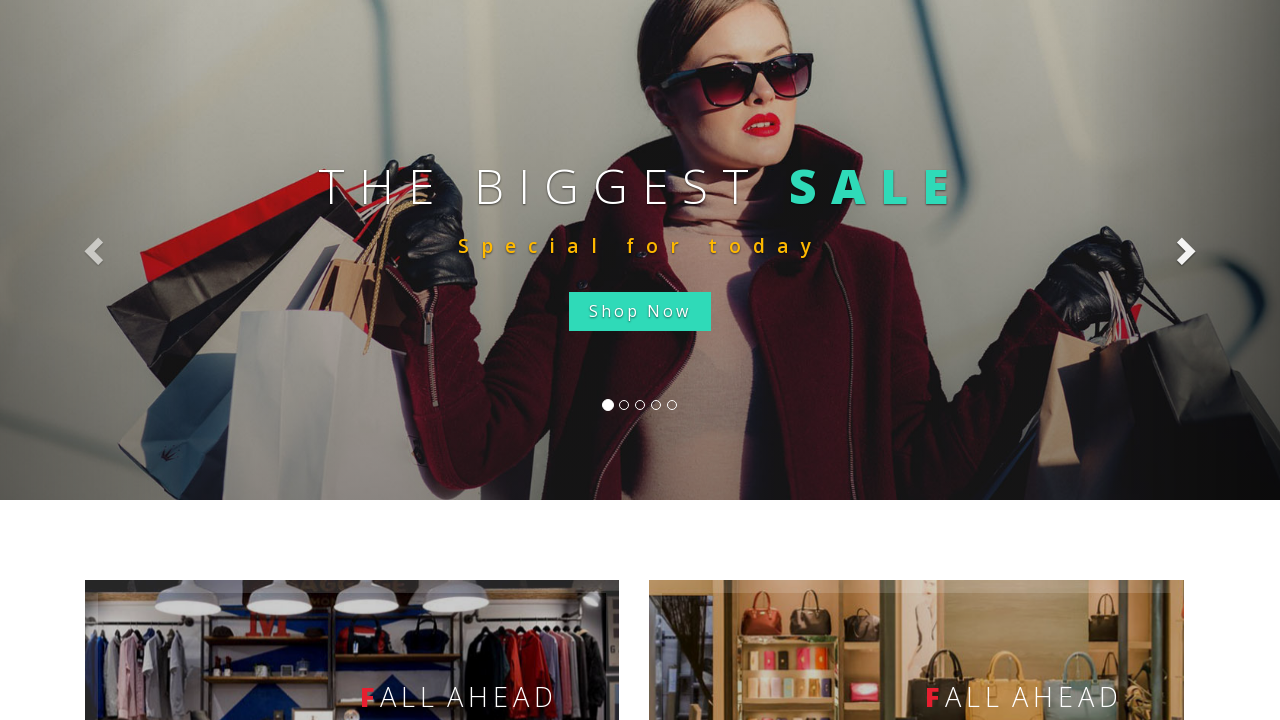

Retrieved new carousel slide caption to verify slide changed
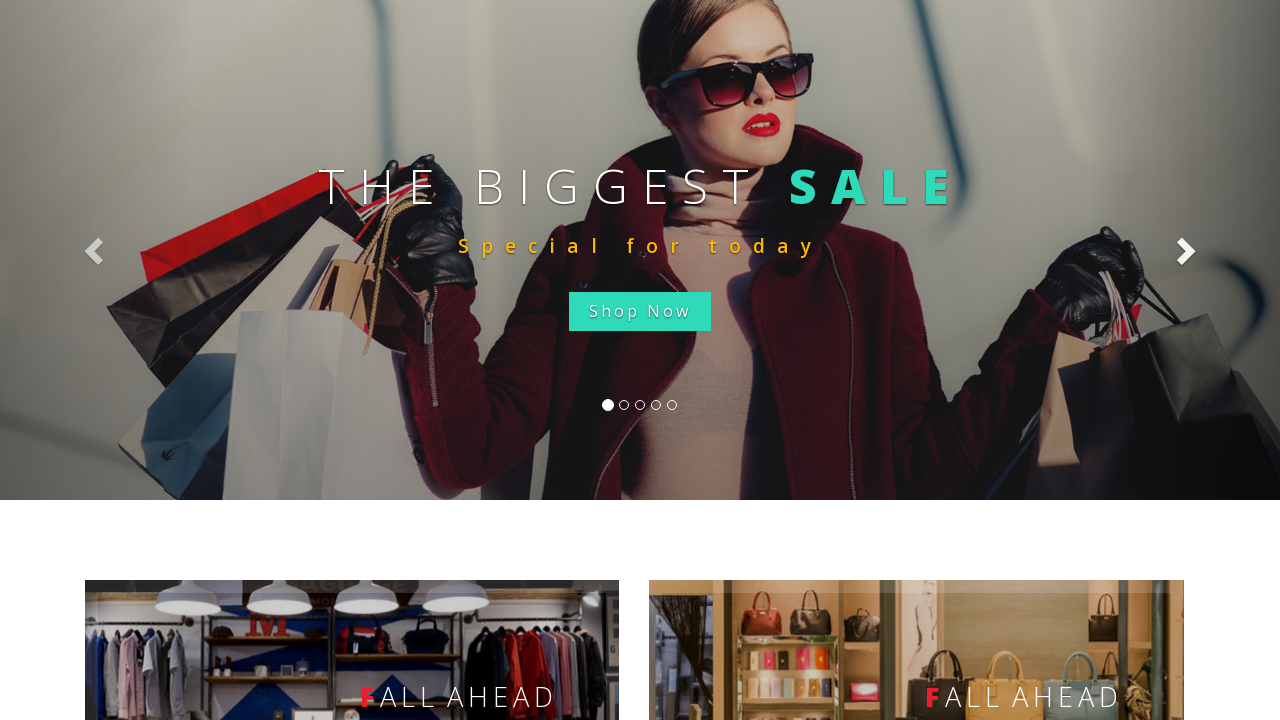

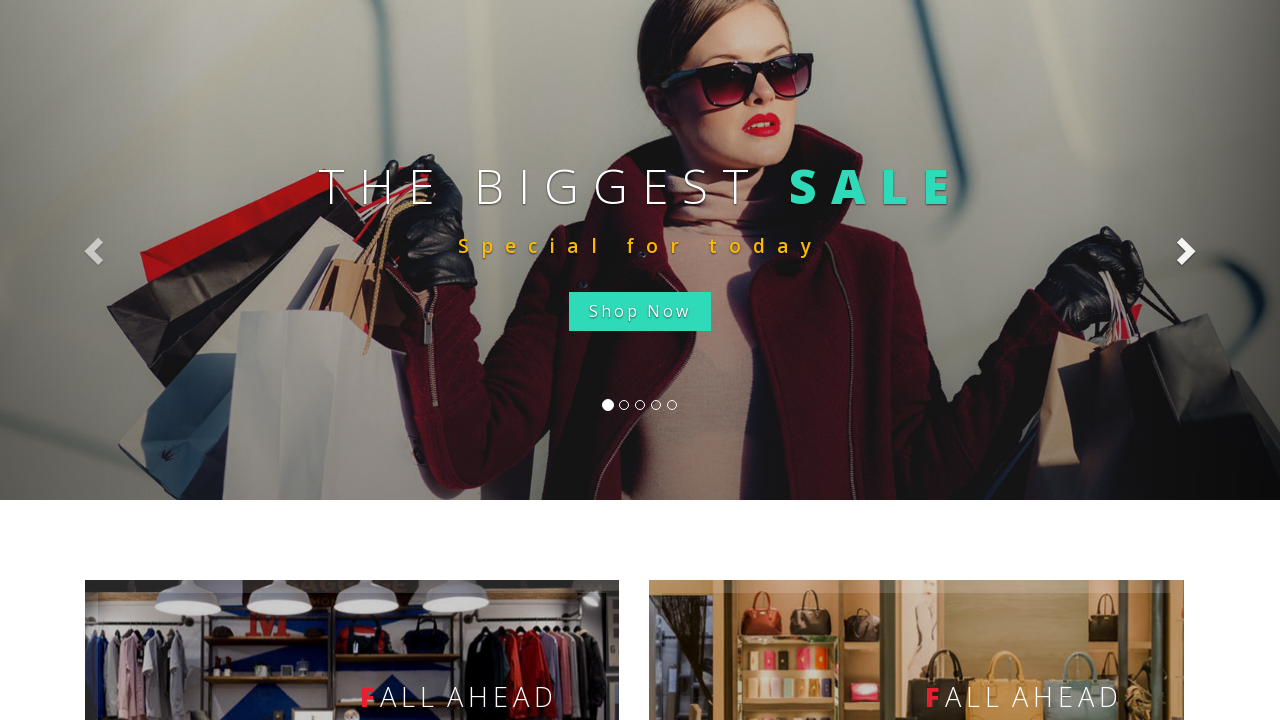